Tests a web form by entering text into an input field and clicking the submit button, then verifies a confirmation message appears.

Starting URL: https://www.selenium.dev/selenium/web/web-form.html

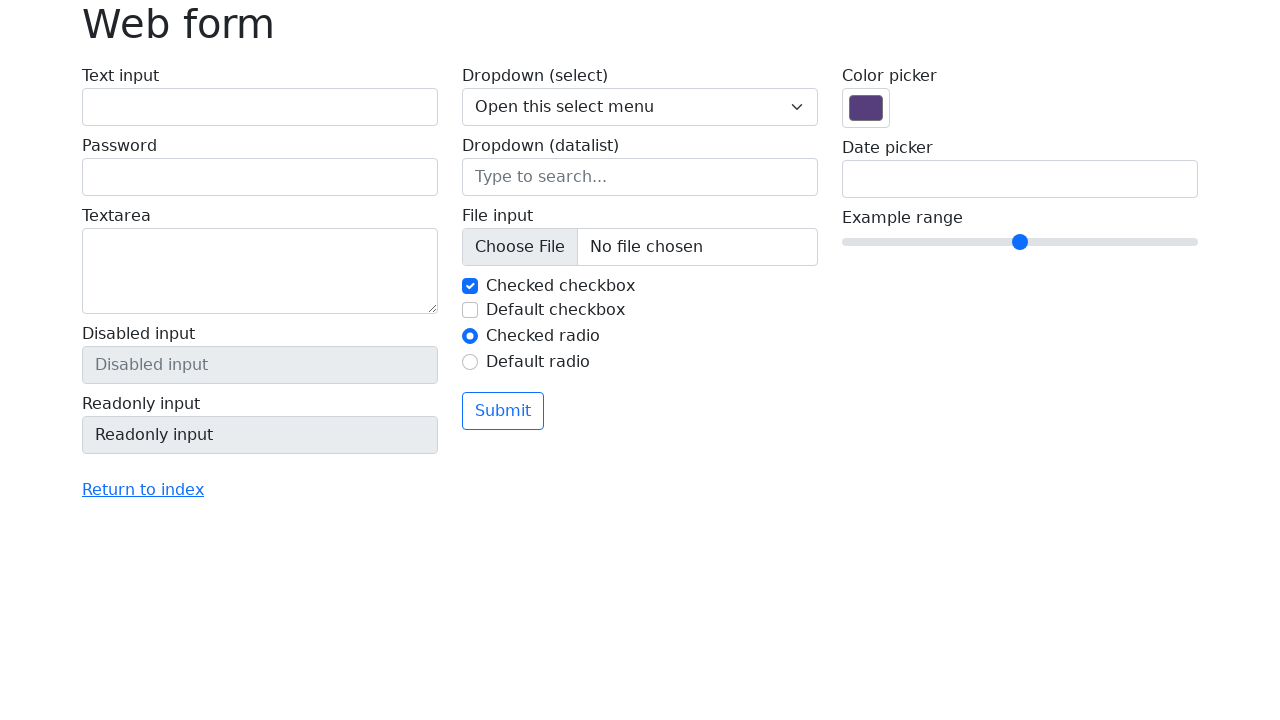

Filled text input field with 'Selenium' on input[name='my-text']
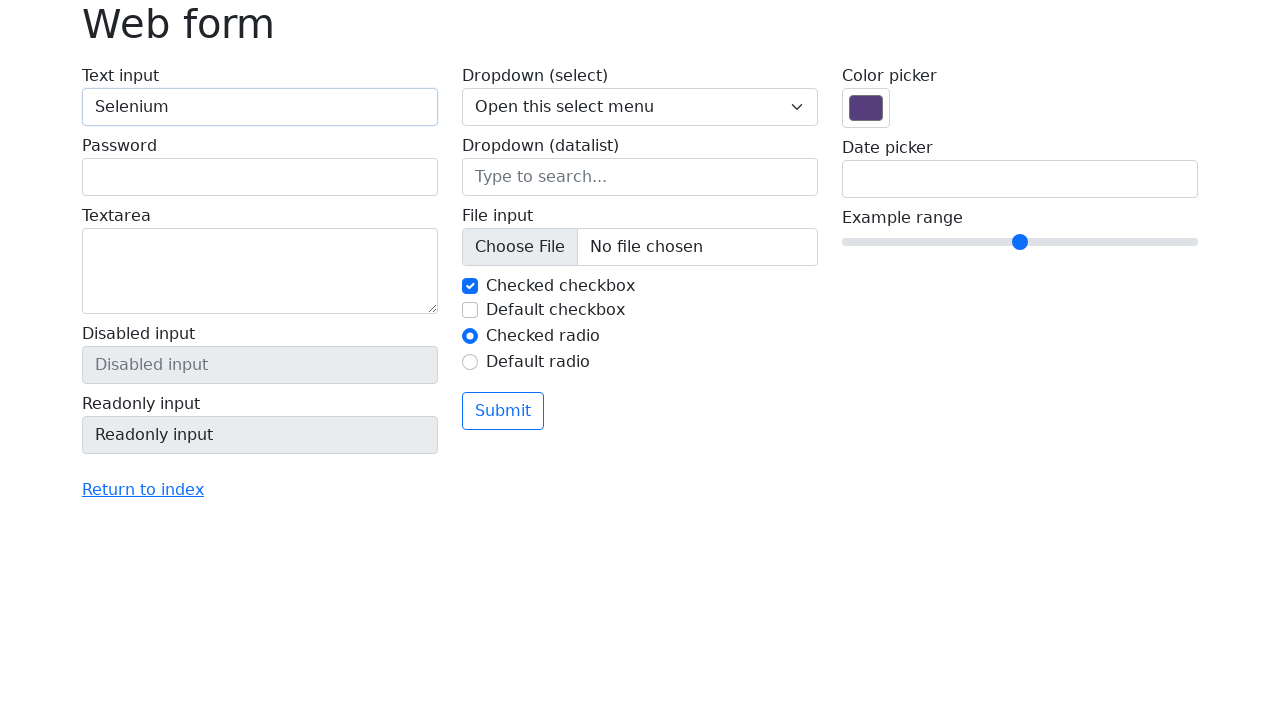

Clicked the submit button at (503, 411) on button
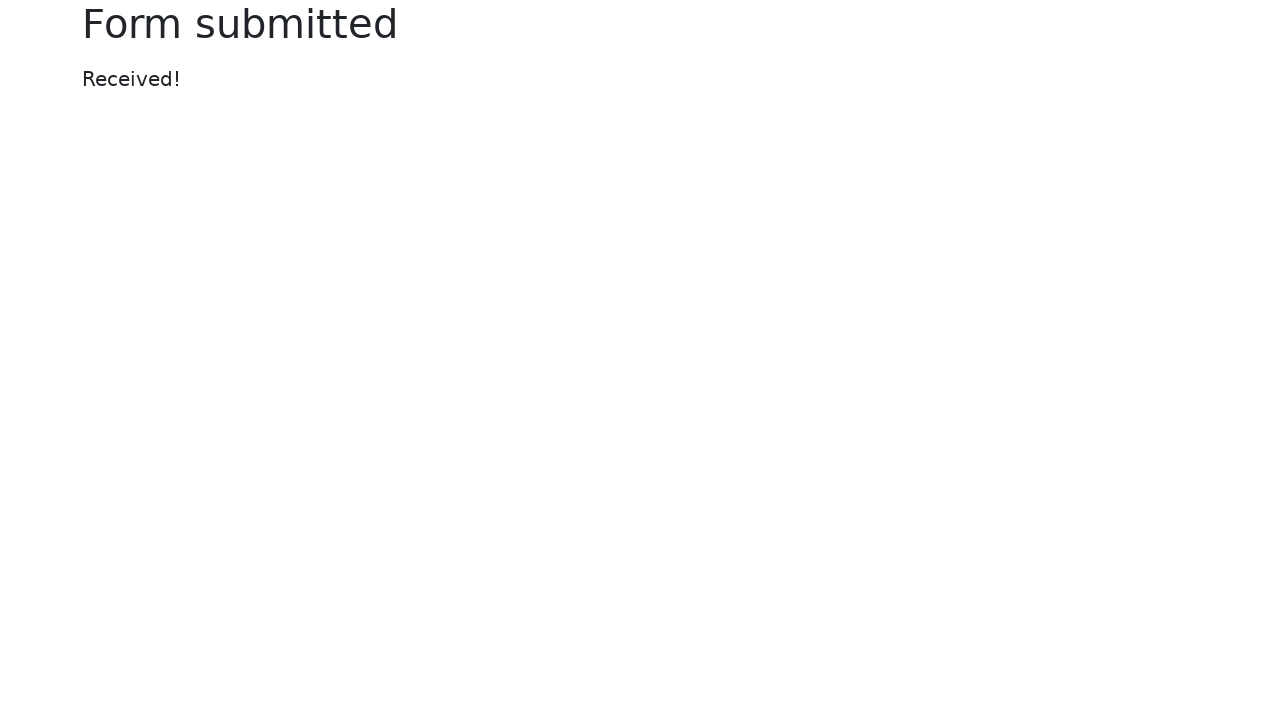

Confirmation message appeared on the page
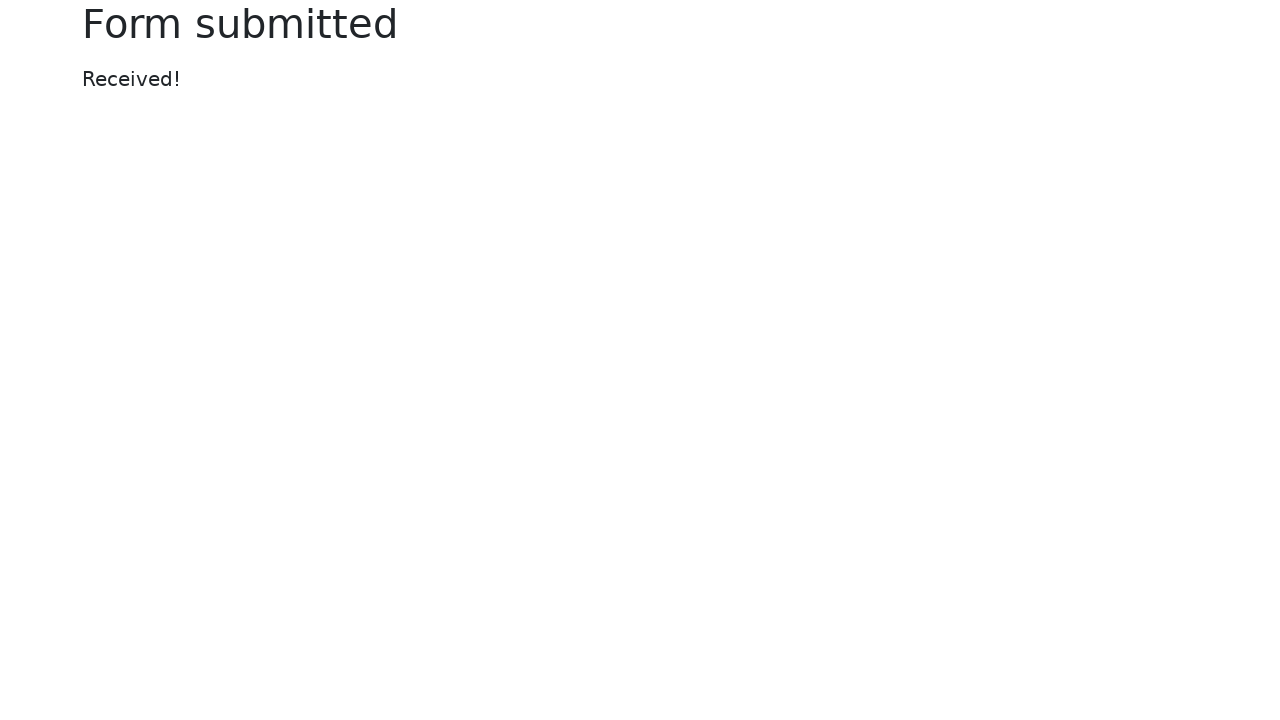

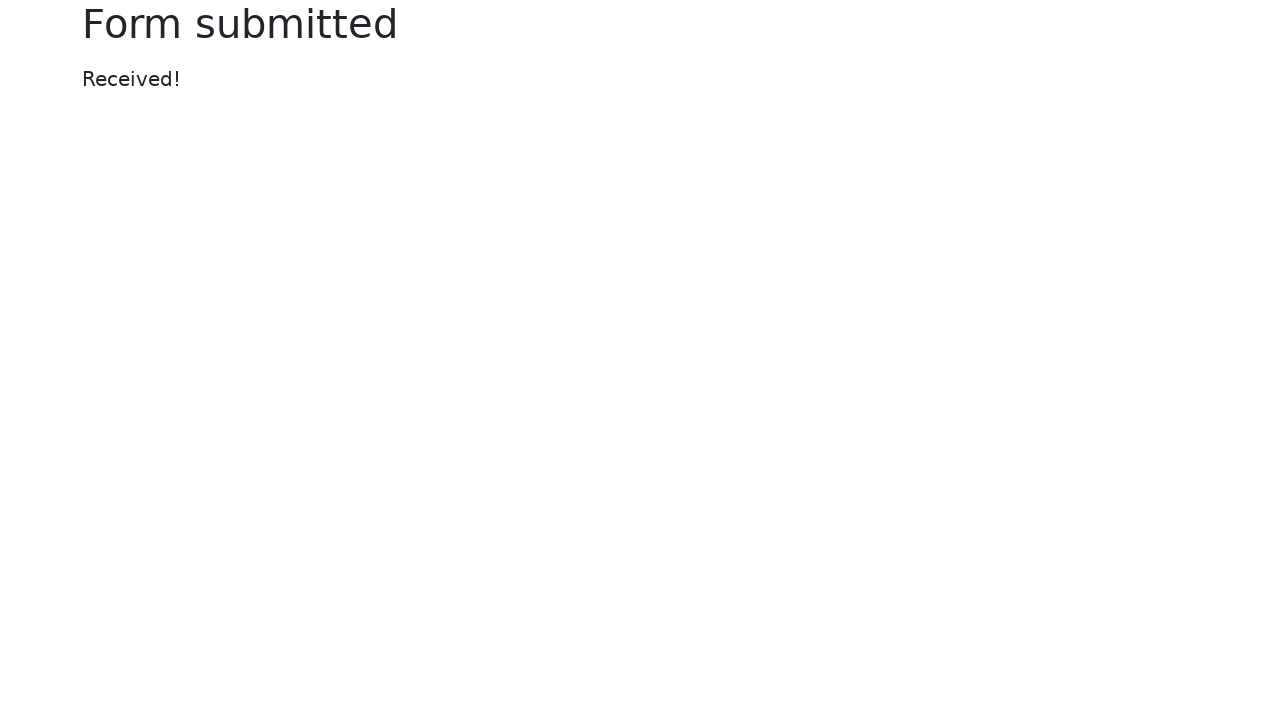